Tests form interaction by filling first and last name fields, clearing and refilling the first name, then submitting the form

Starting URL: https://demoqa.com/automation-practice-form

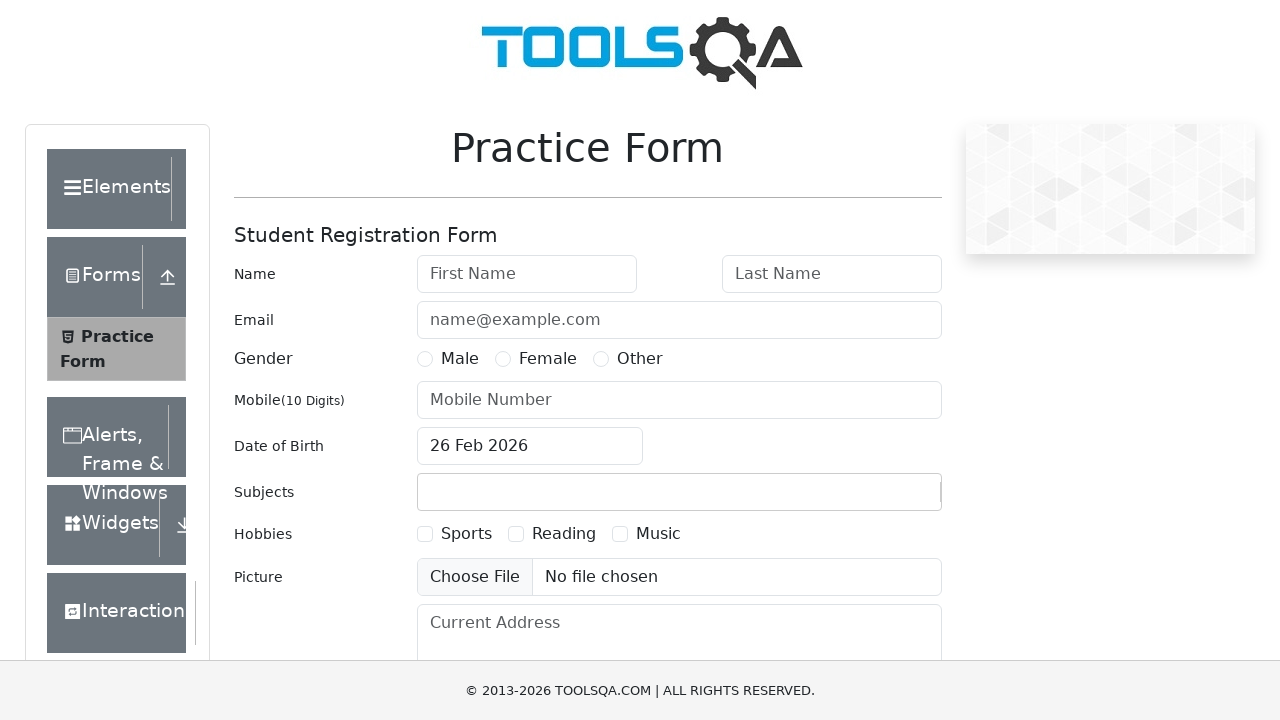

Filled first name field with 'nava' on #firstName
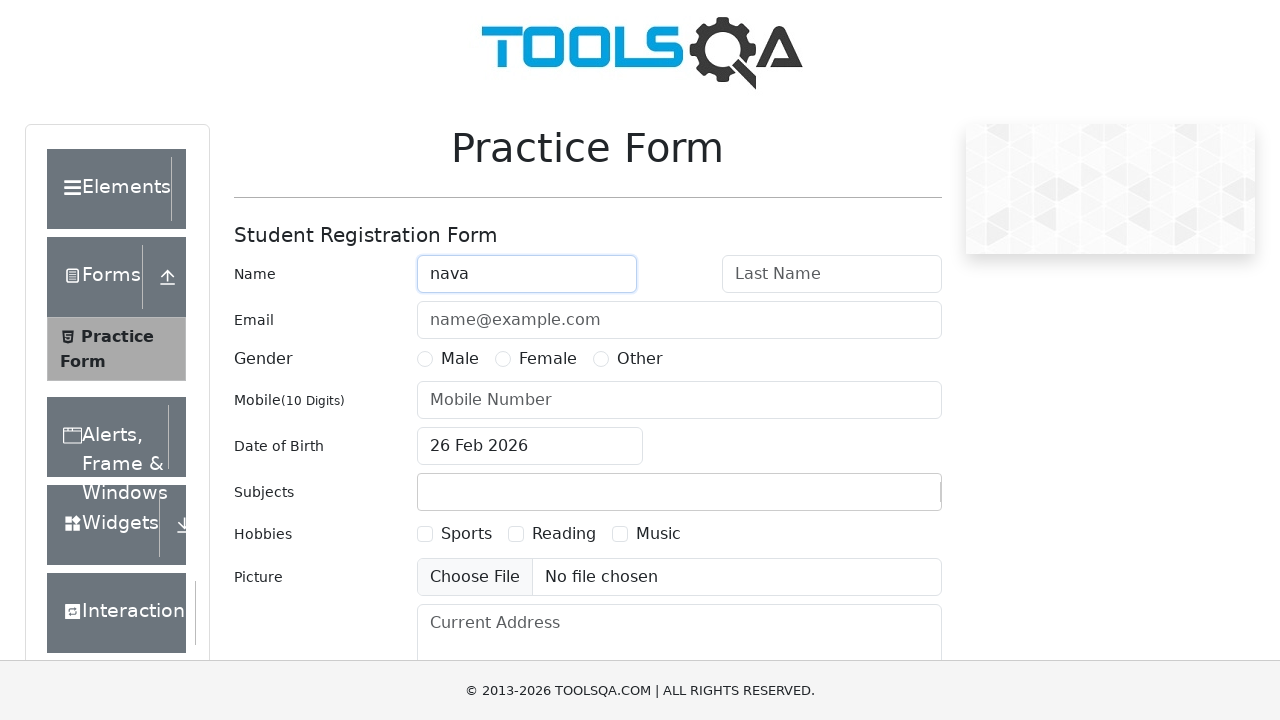

Filled last name field with 'krishna' on #lastName
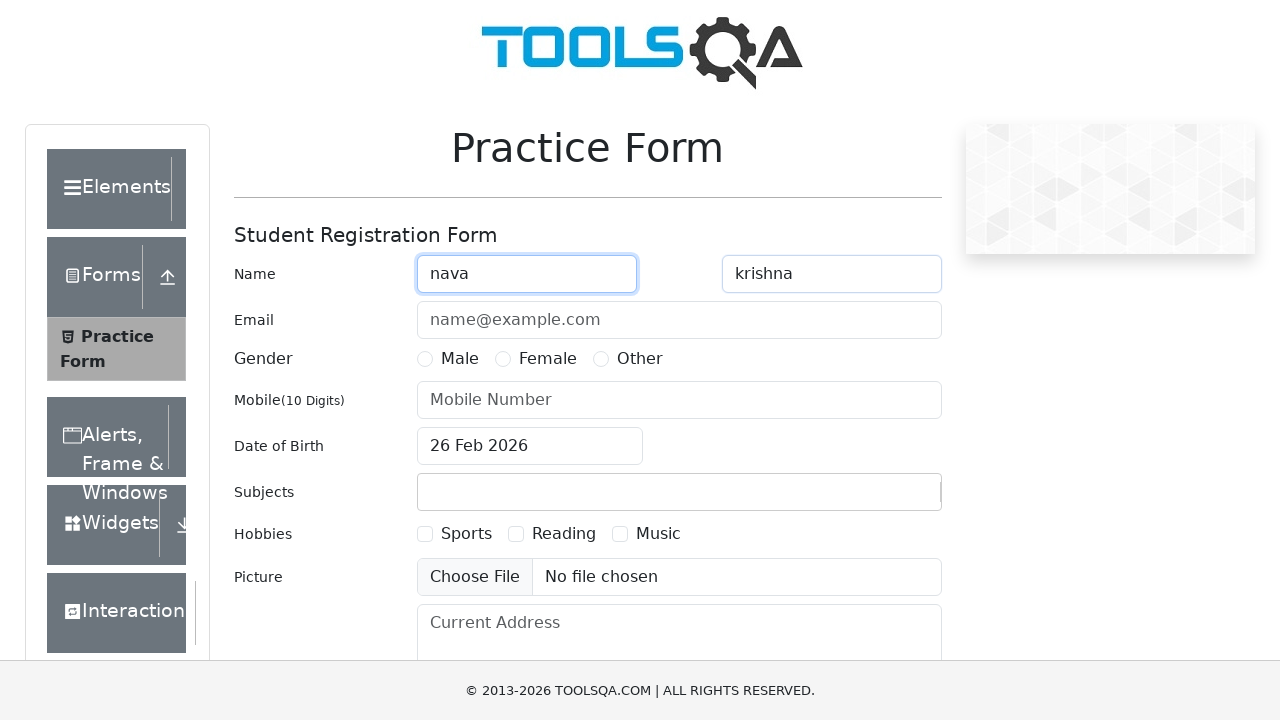

Clicked on first name field at (527, 274) on #firstName
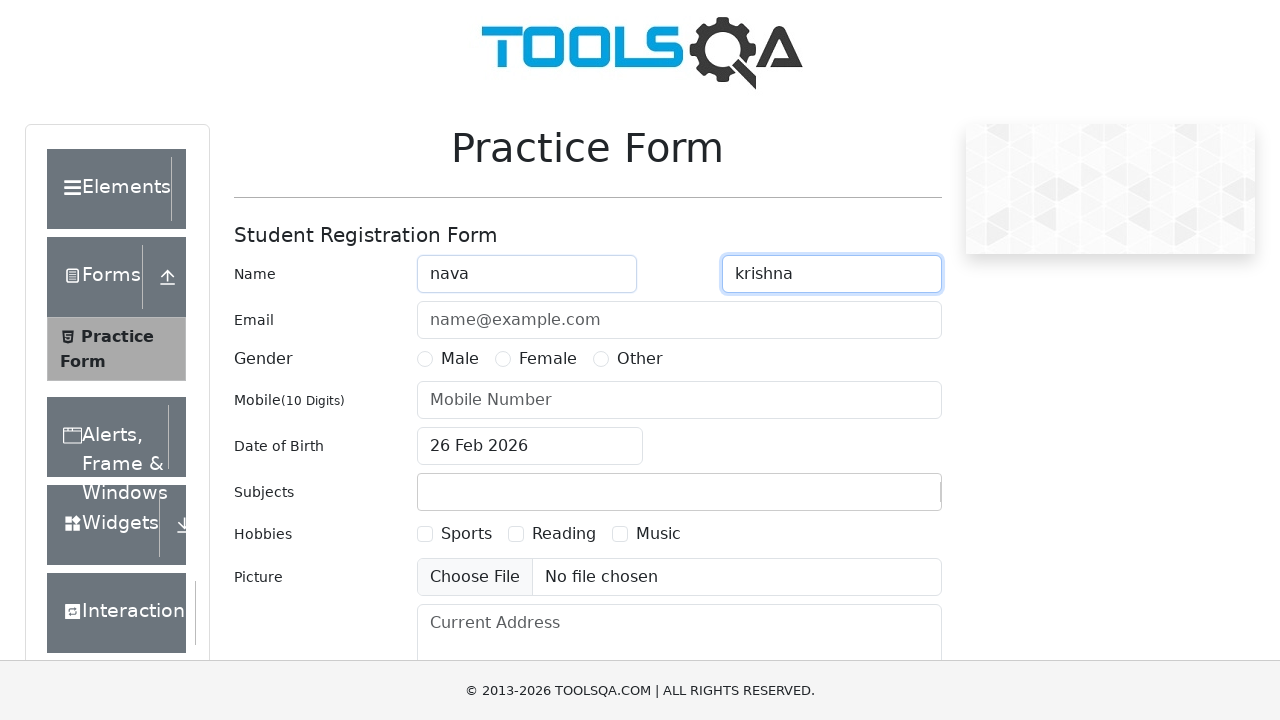

Cleared first name field on #firstName
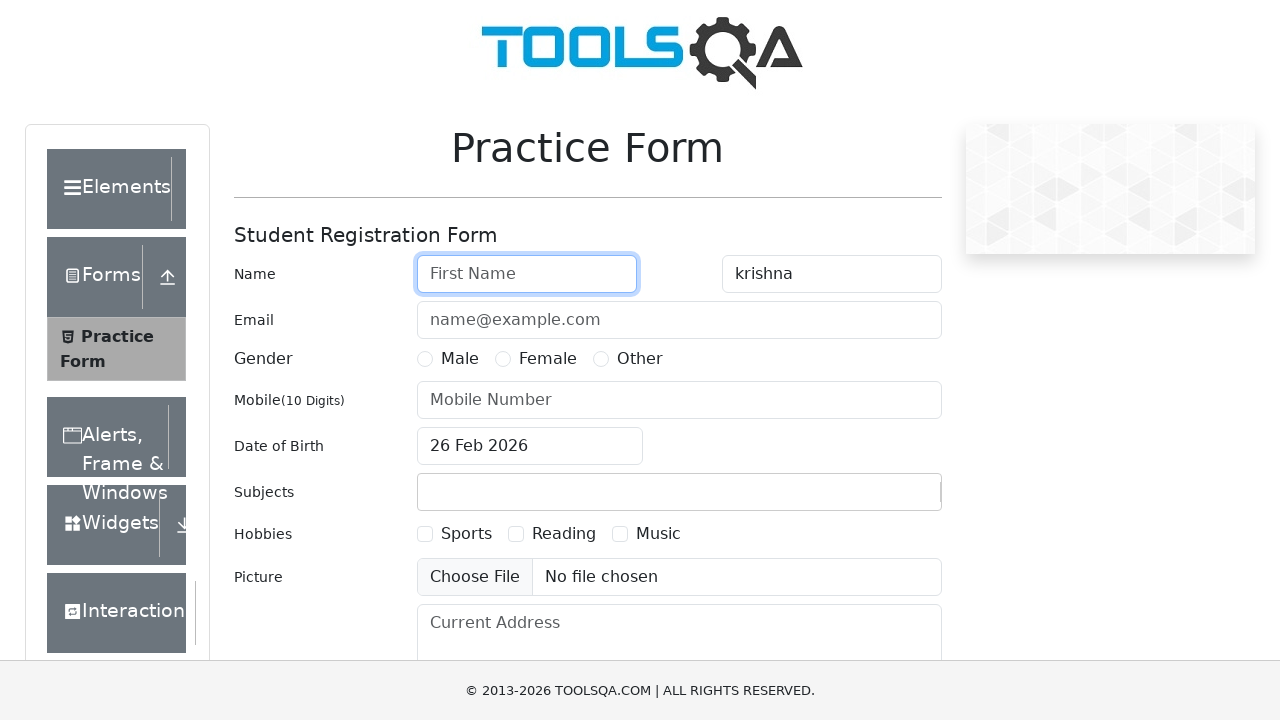

Filled first name field with 'navya' on #firstName
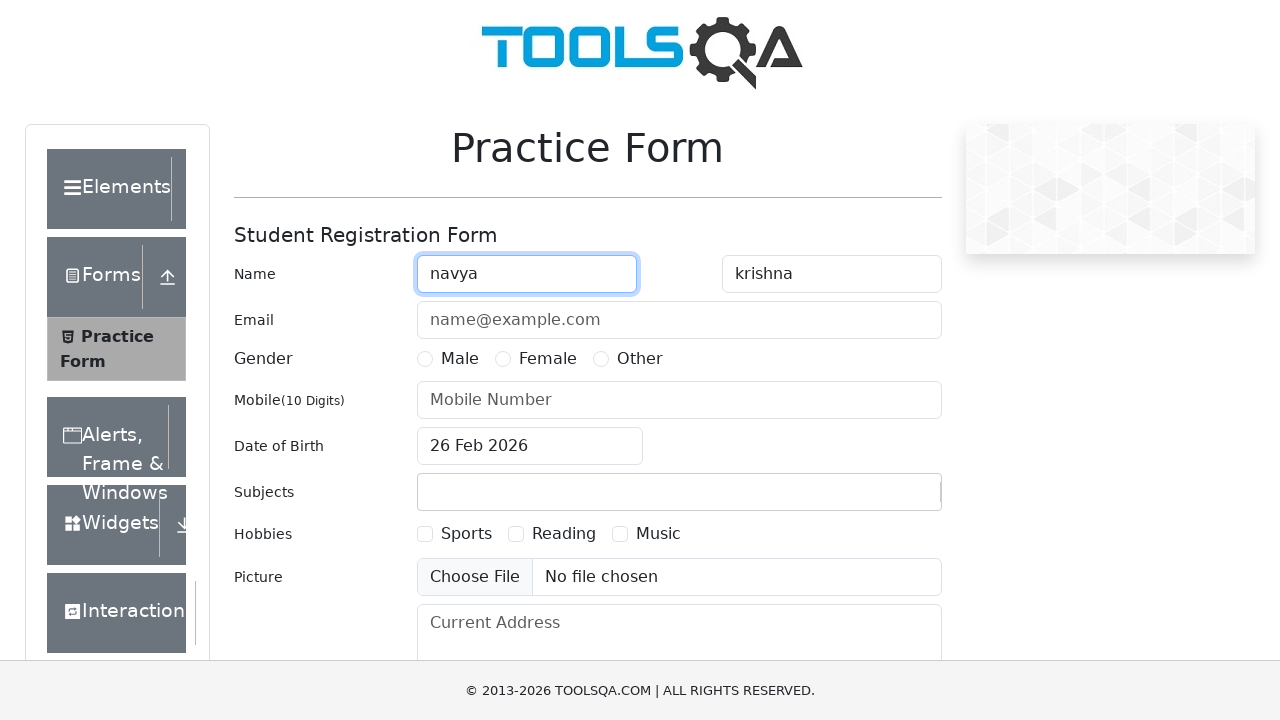

Clicked submit button to submit the form at (885, 499) on #submit
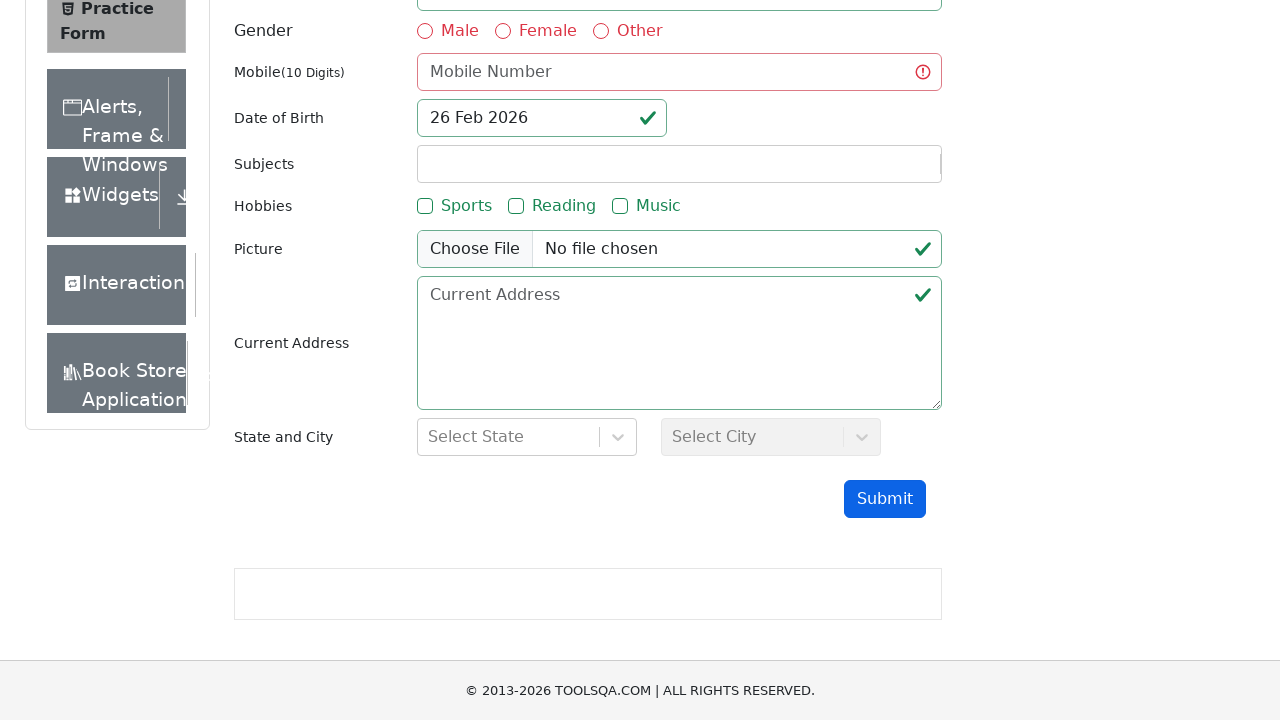

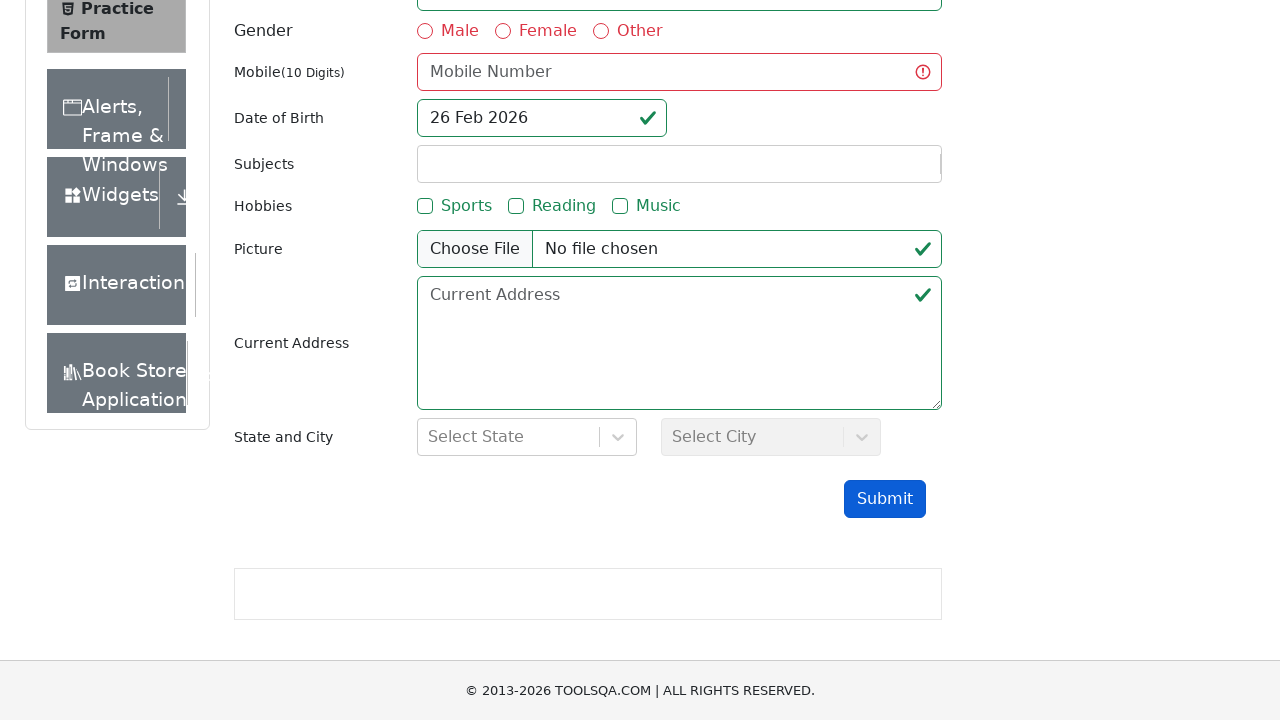